Tests the English to Hindi translation feature by entering English text into the source textarea and clicking the submit translation button to trigger translation.

Starting URL: https://www.easyhindityping.com/english-to-hindi-translation

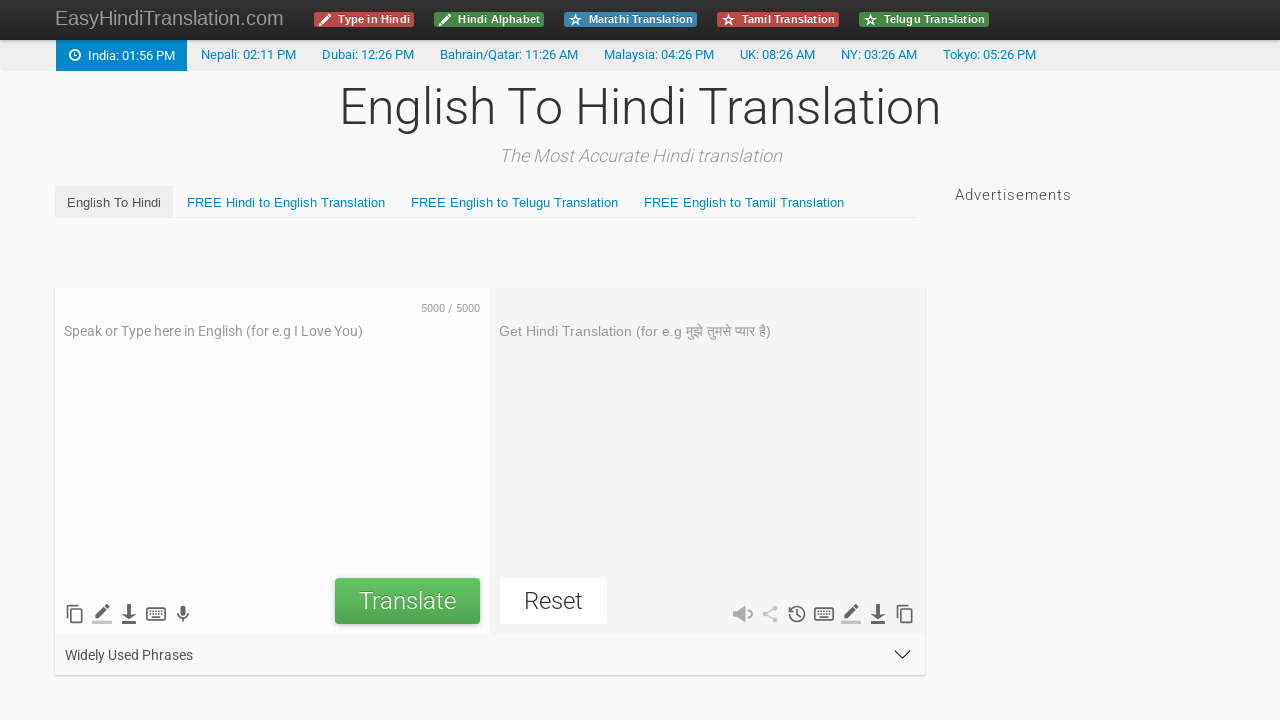

Cleared the source textarea on #SourceTextarea
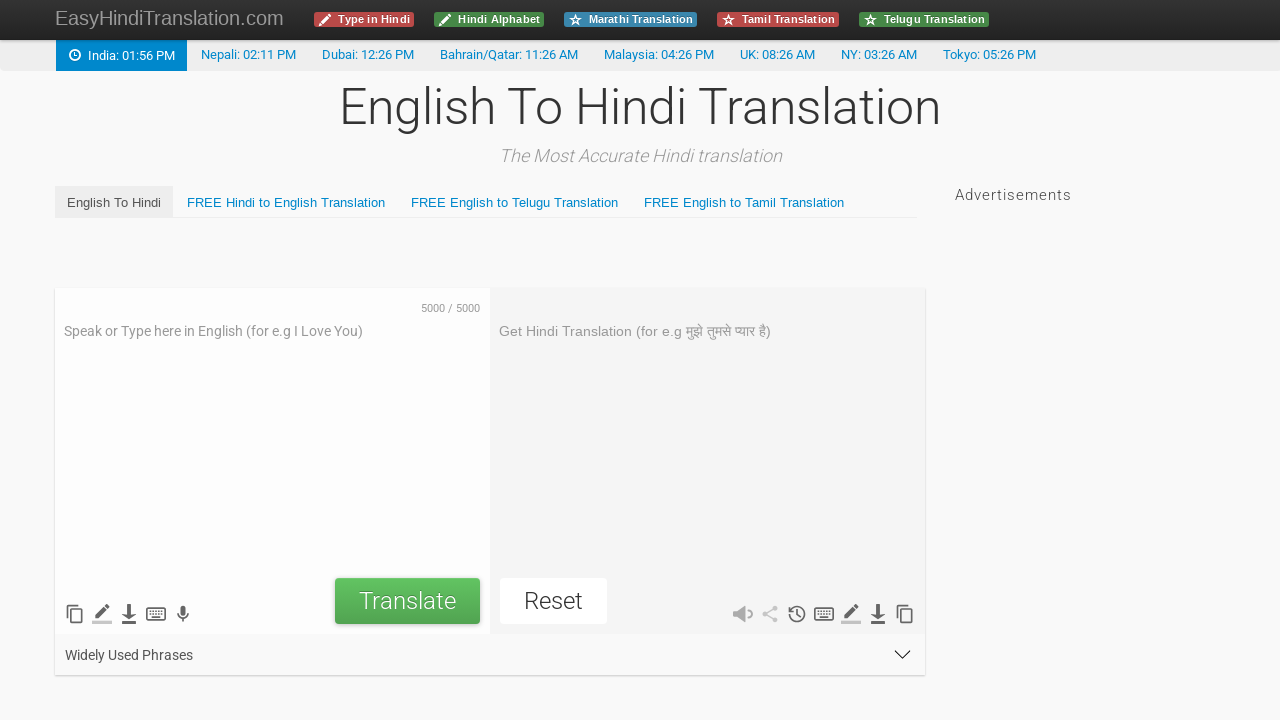

Entered English text 'Hello, how are you today?' into source textarea on #SourceTextarea
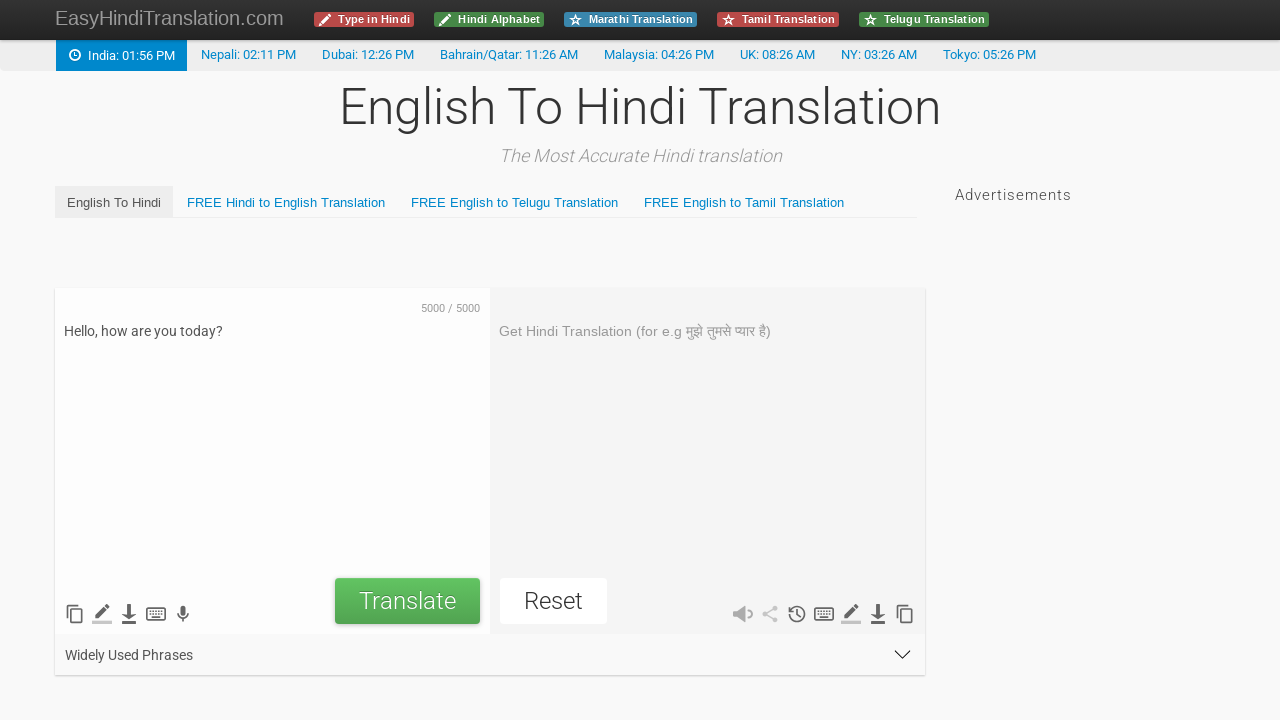

Clicked the submit translation button at (408, 601) on #SubmitTranslation
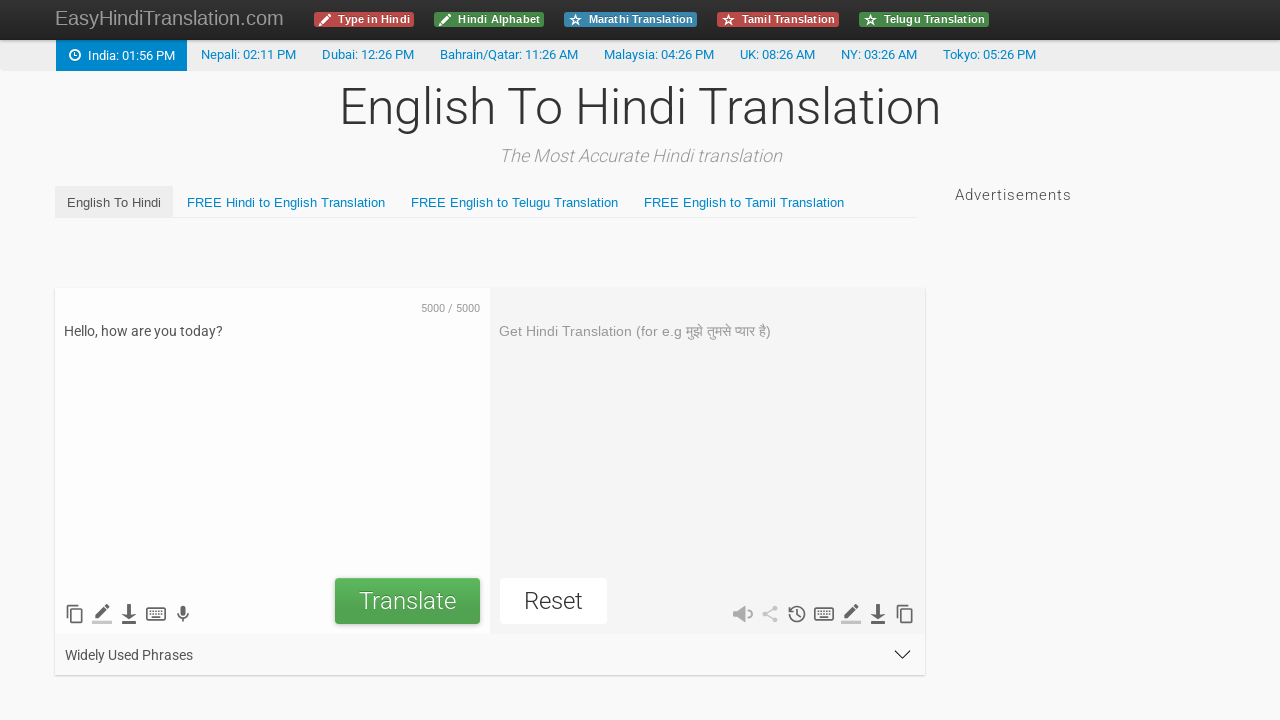

Waited 5 seconds for translation to process
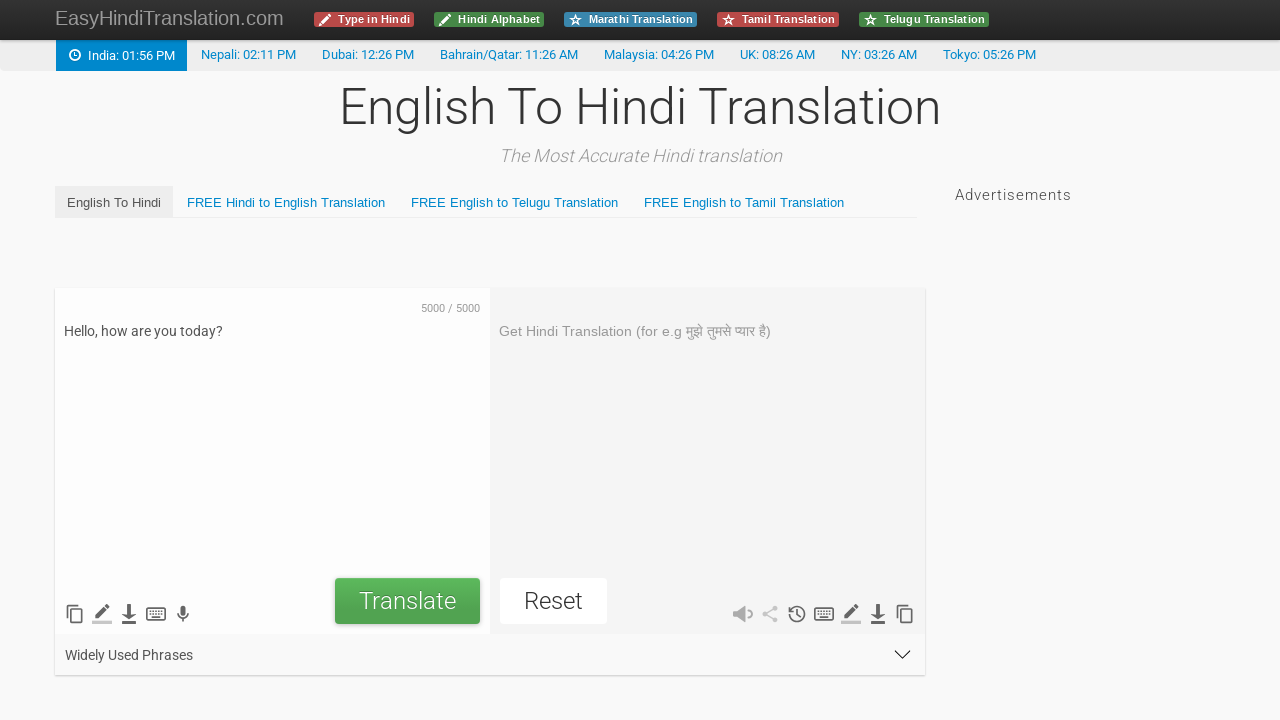

Target textarea with translation result appeared
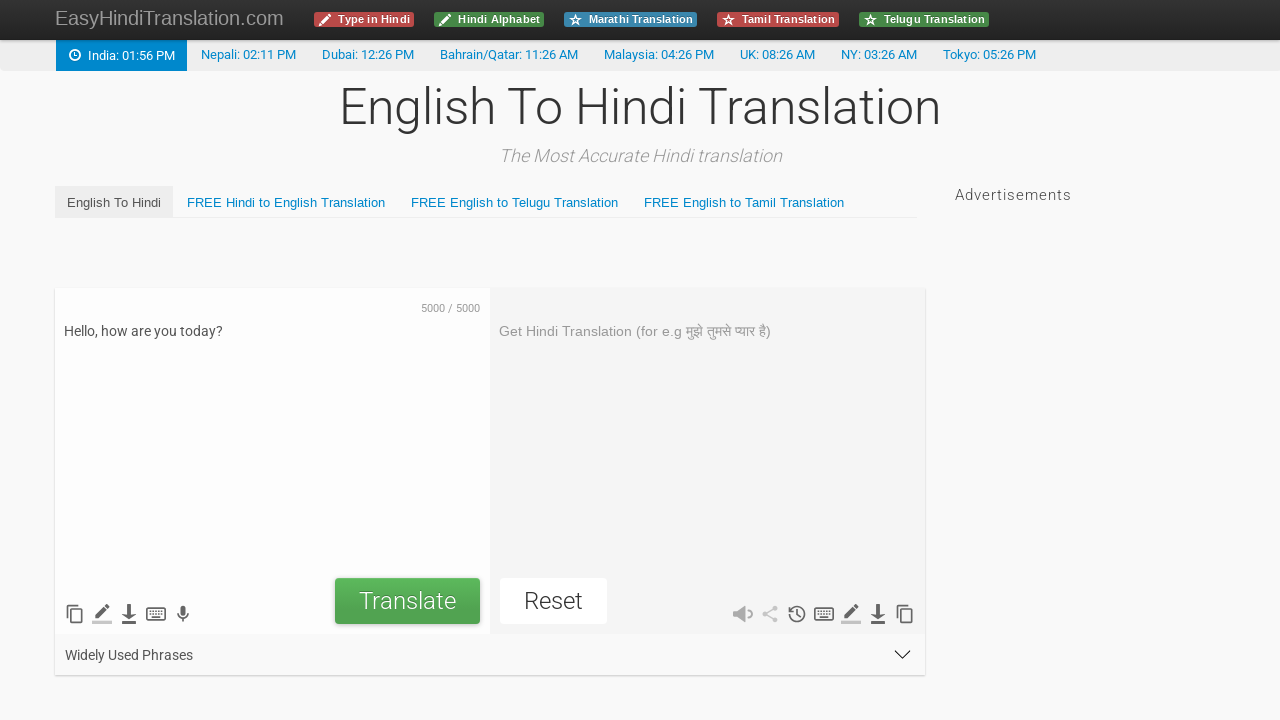

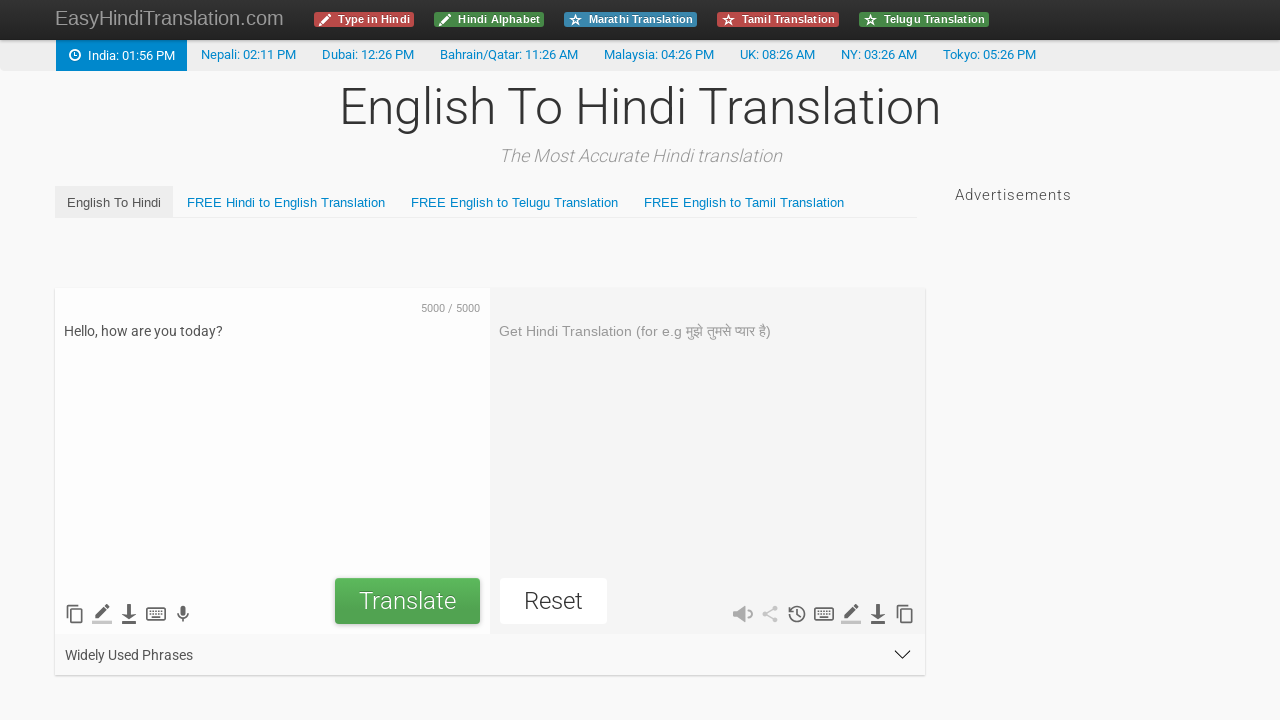